Tests the search functionality on 99-bottles-of-beer.net by navigating to the search page, entering "Java" as a search term, submitting the search, and verifying the "New Search" submenu link appears.

Starting URL: http://www.99-bottles-of-beer.net/

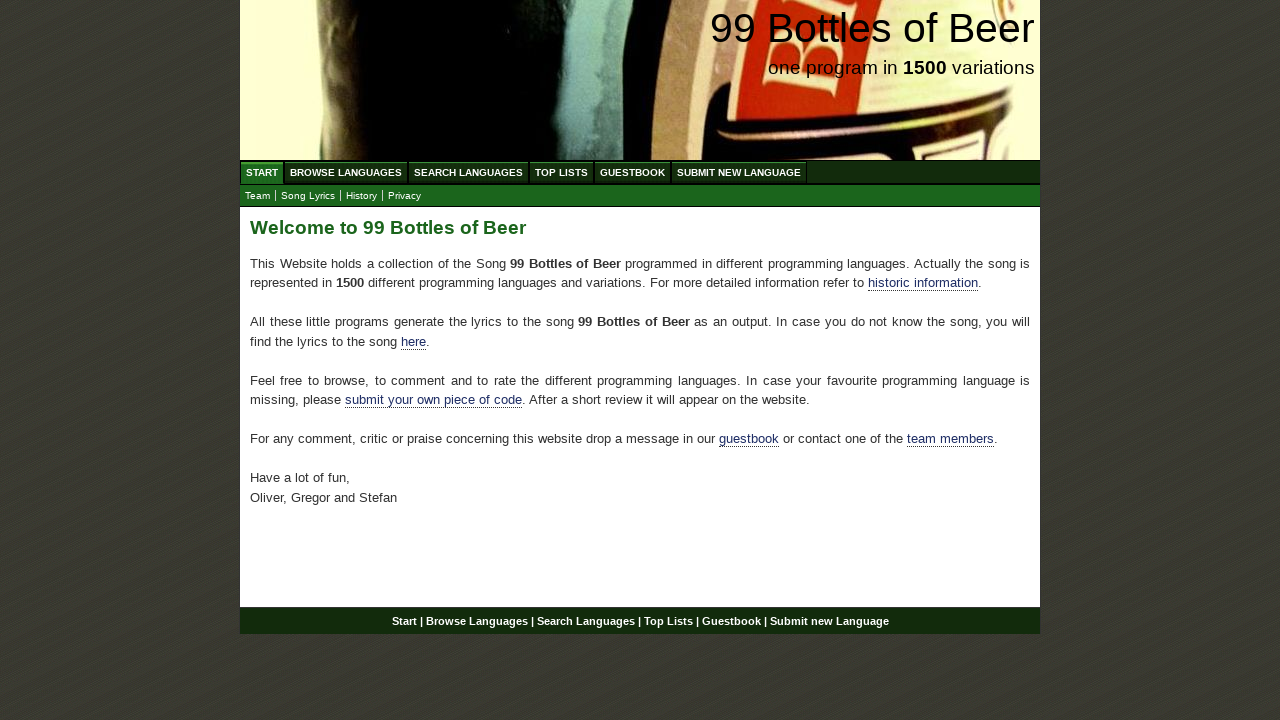

Clicked on the Search menu link at (468, 172) on xpath=//a[@href='/search.html']
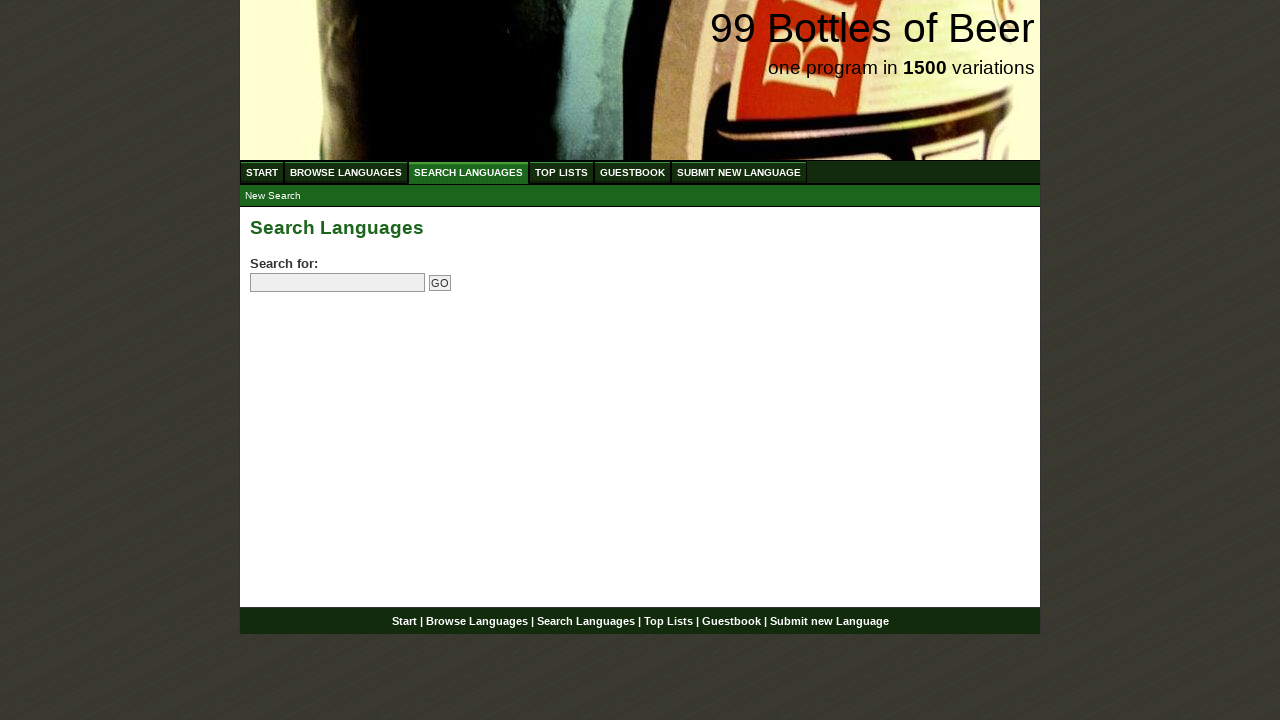

Search form loaded successfully
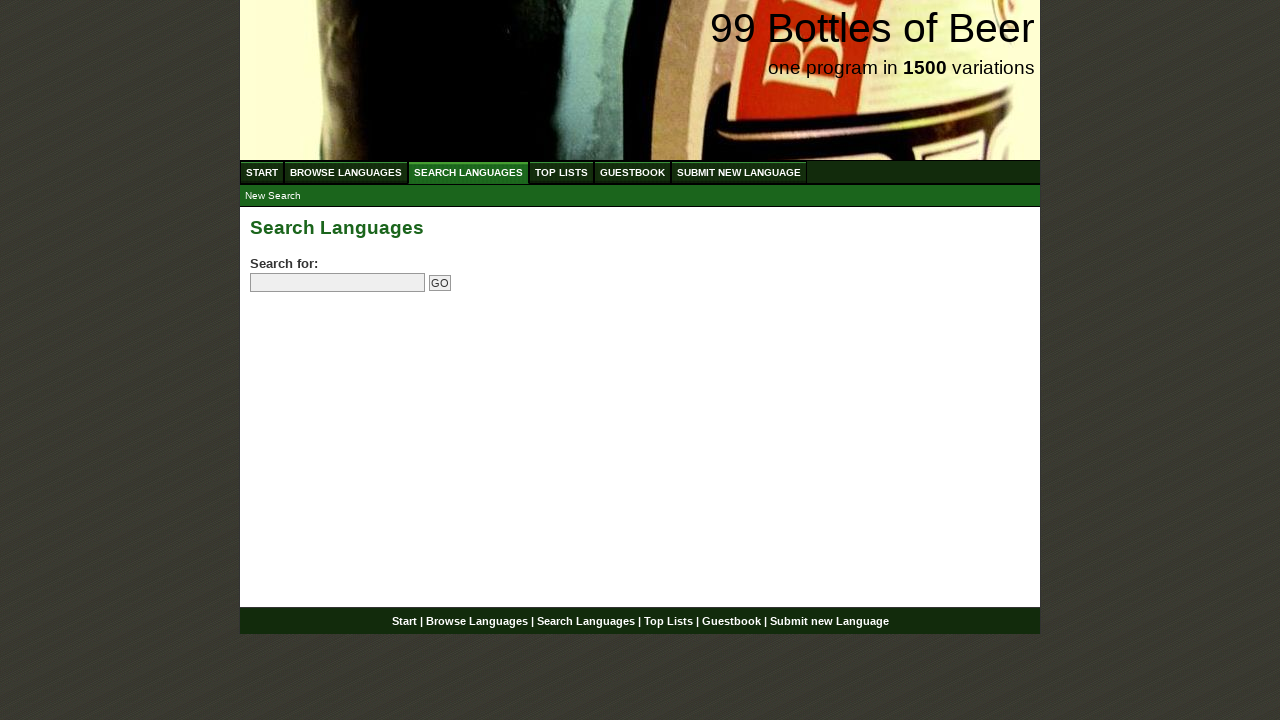

Filled search box with 'Java' on input[name='search']
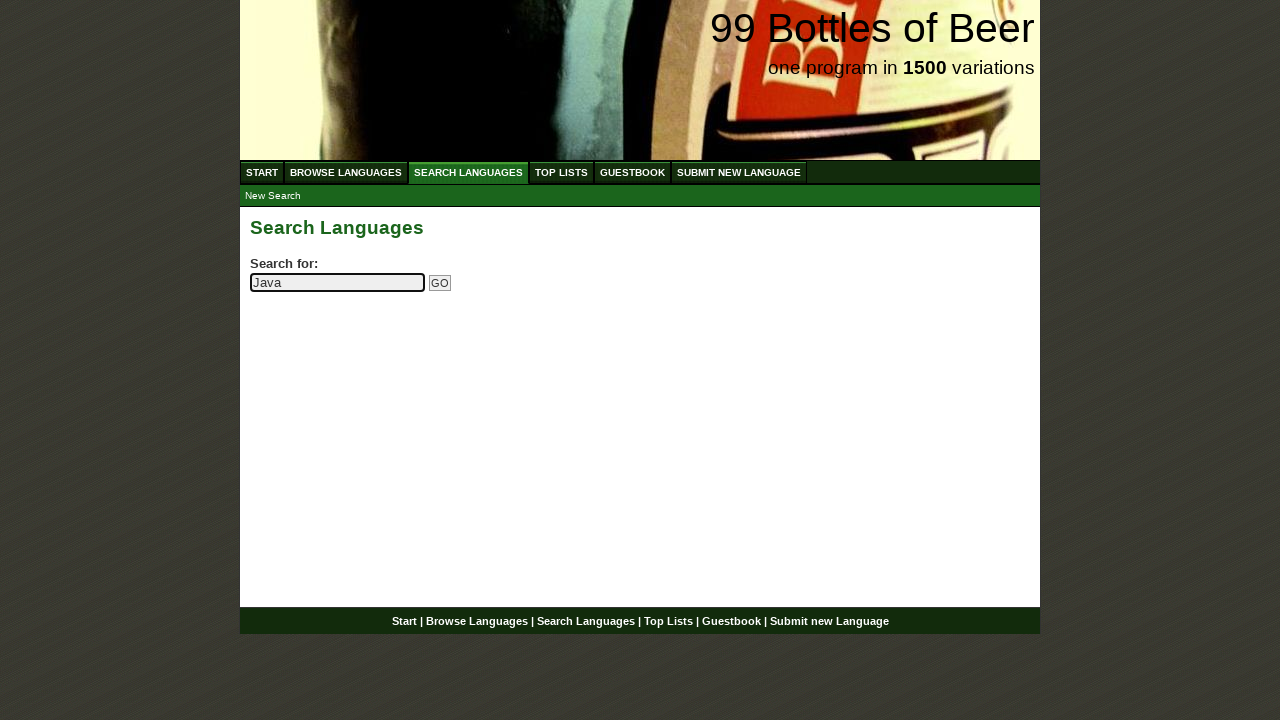

Clicked the search submit button at (440, 283) on input[name='submitsearch']
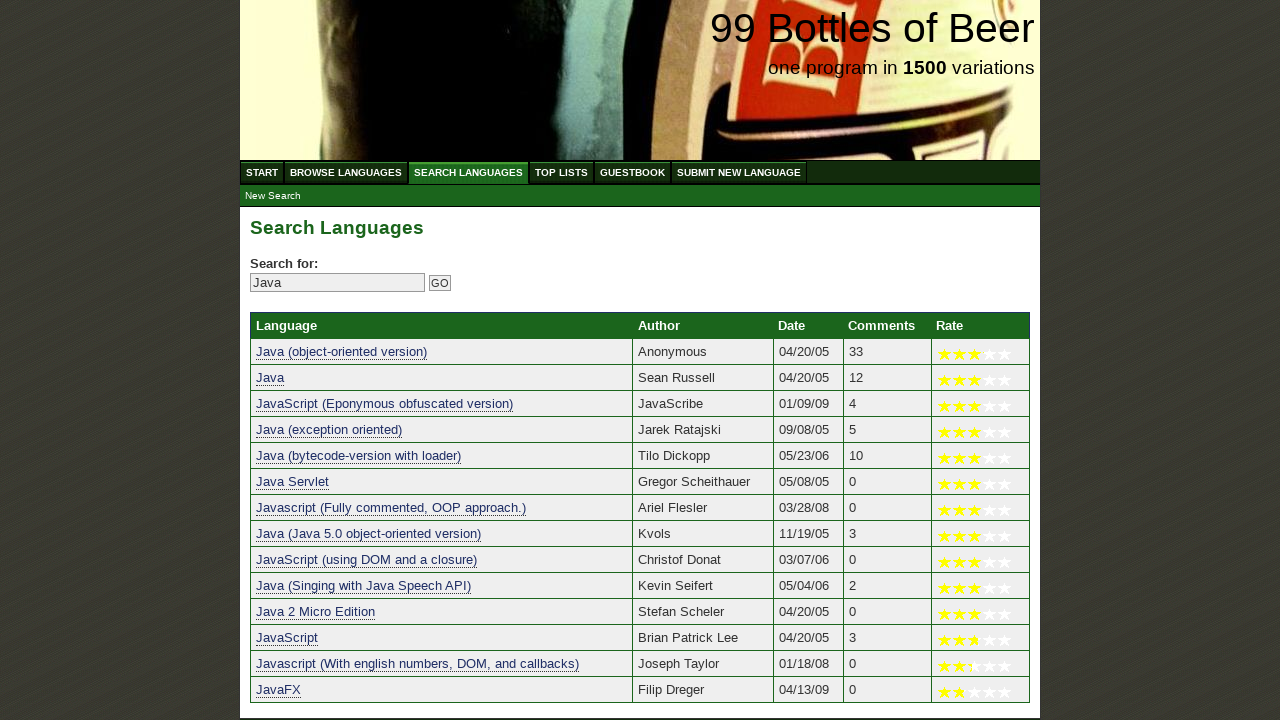

New Search submenu link appeared
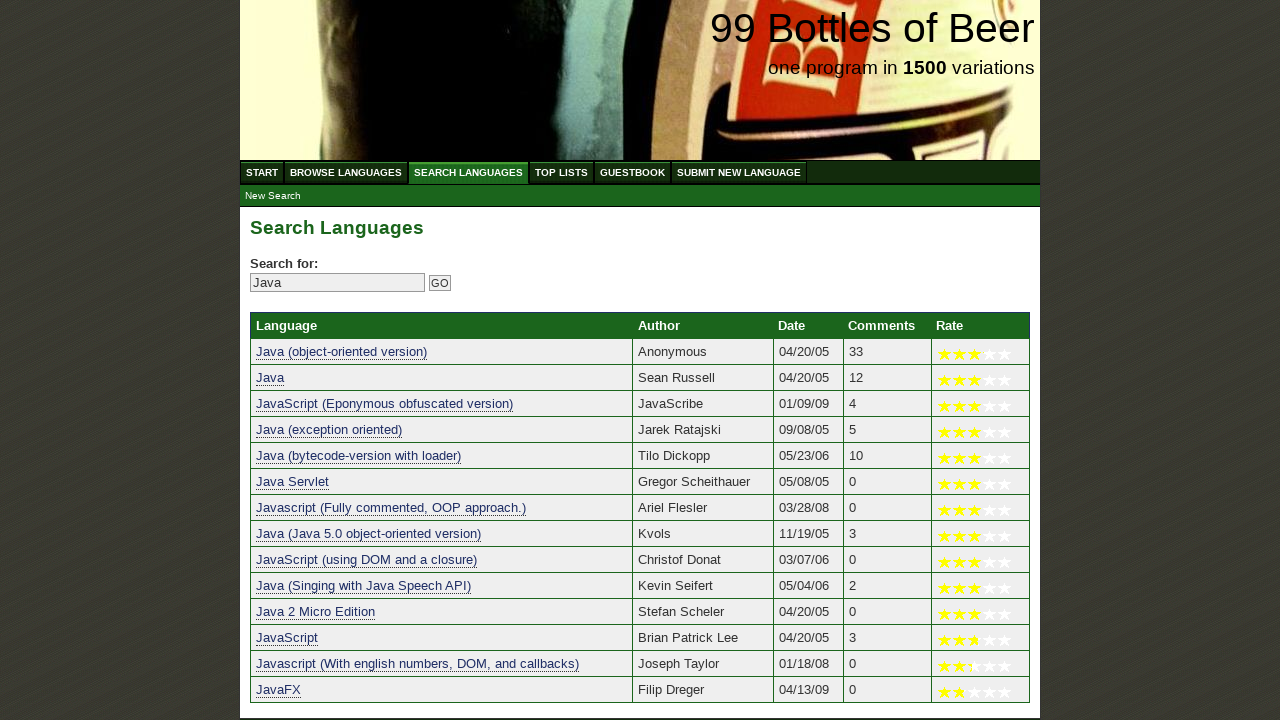

Verified that the submenu link text is 'New Search'
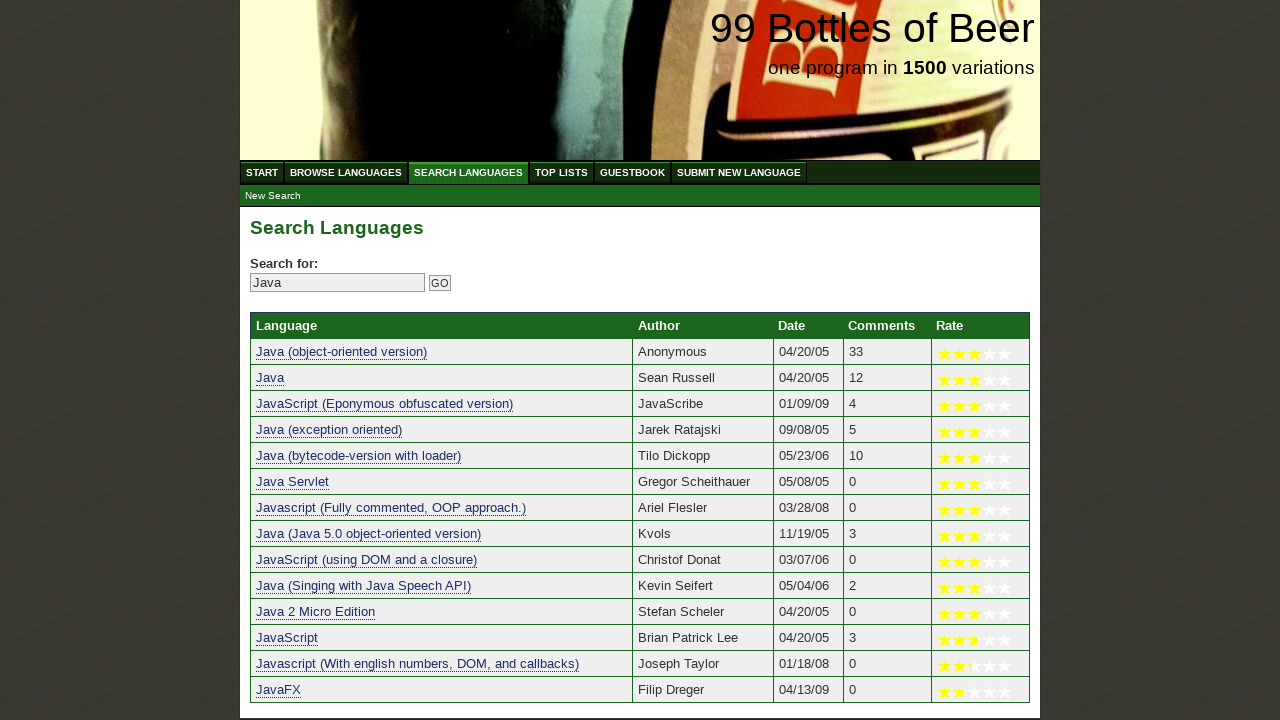

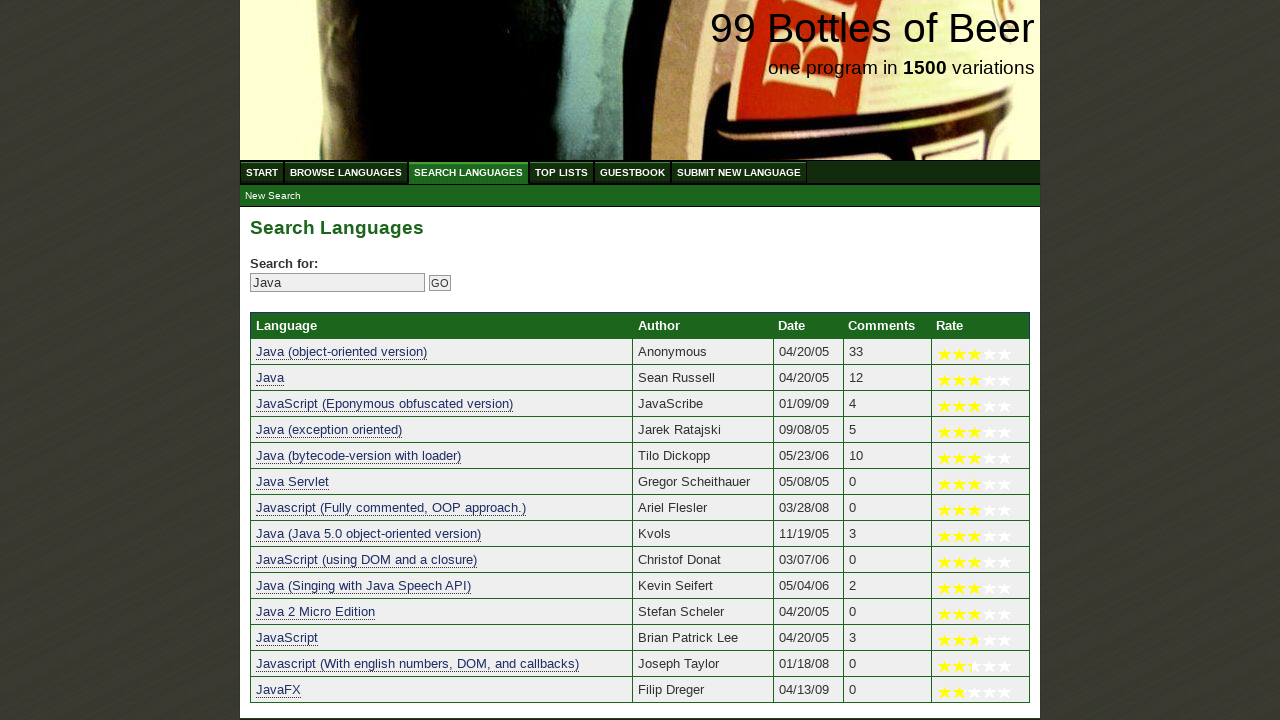